Tests highlighting the currently applied filter link as selected

Starting URL: https://demo.playwright.dev/todomvc

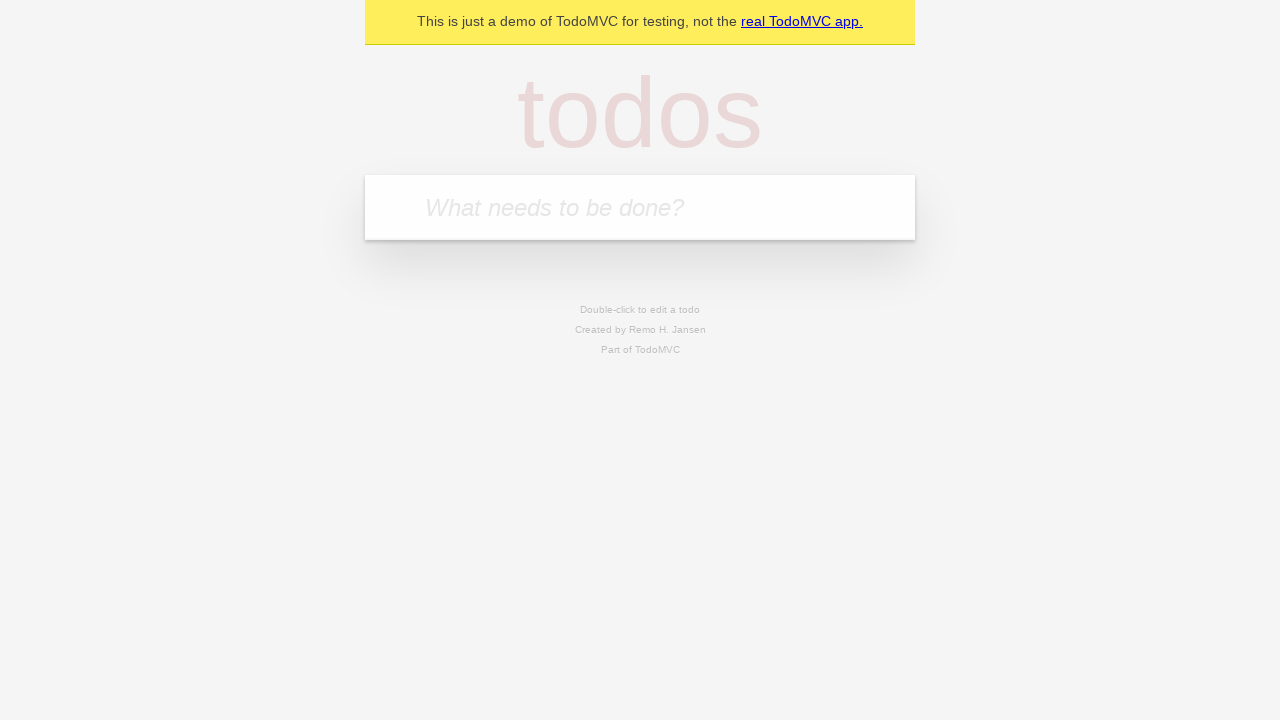

Filled todo input with 'buy some cheese' on internal:attr=[placeholder="What needs to be done?"i]
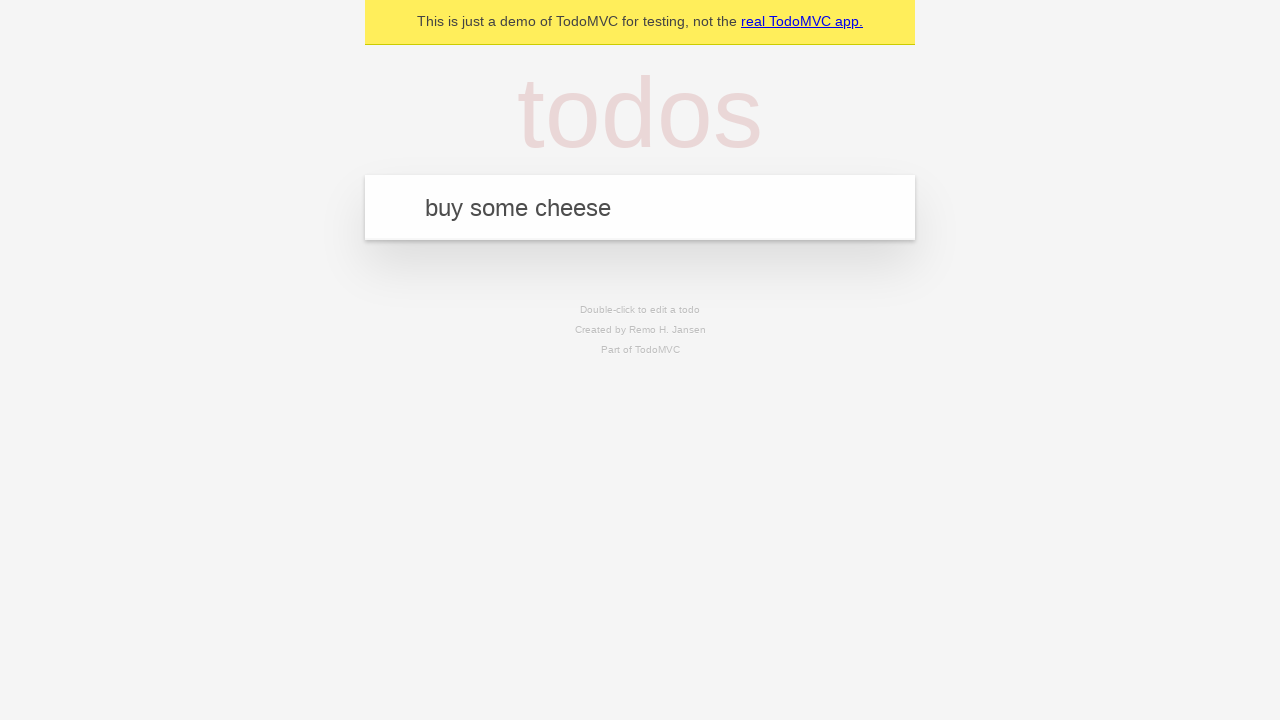

Pressed Enter to add first todo item on internal:attr=[placeholder="What needs to be done?"i]
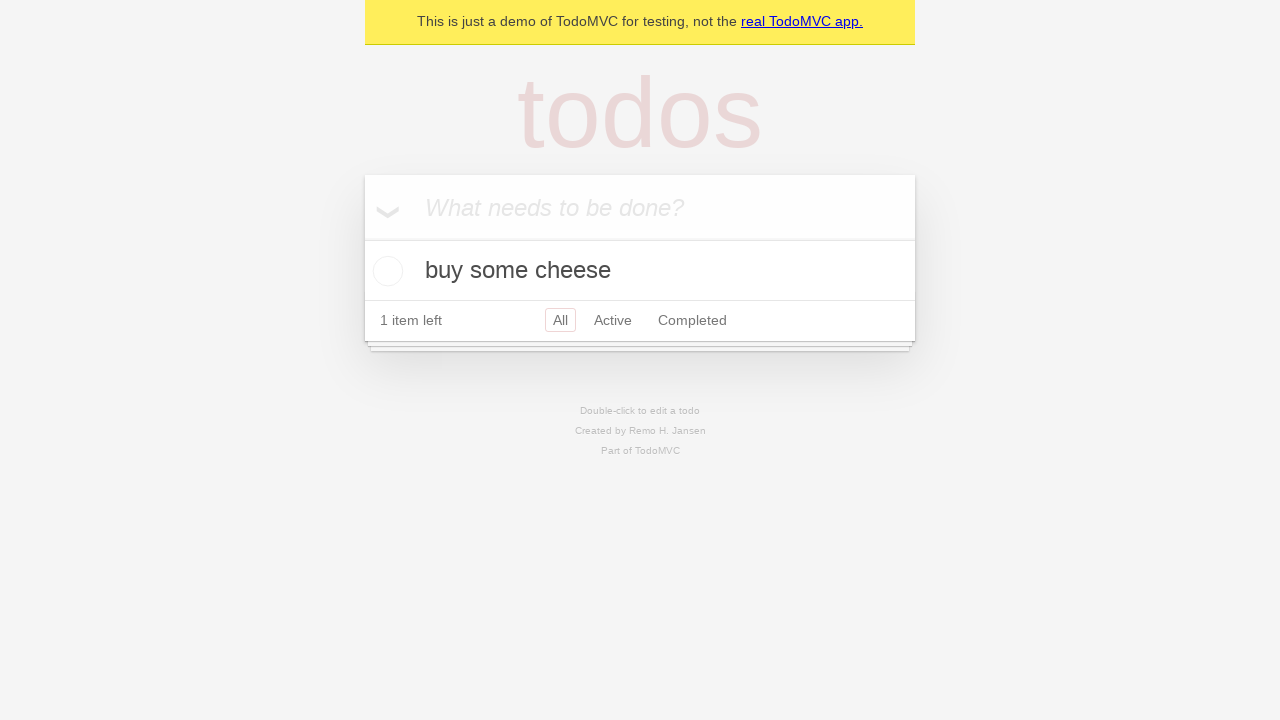

Filled todo input with 'feed the cat' on internal:attr=[placeholder="What needs to be done?"i]
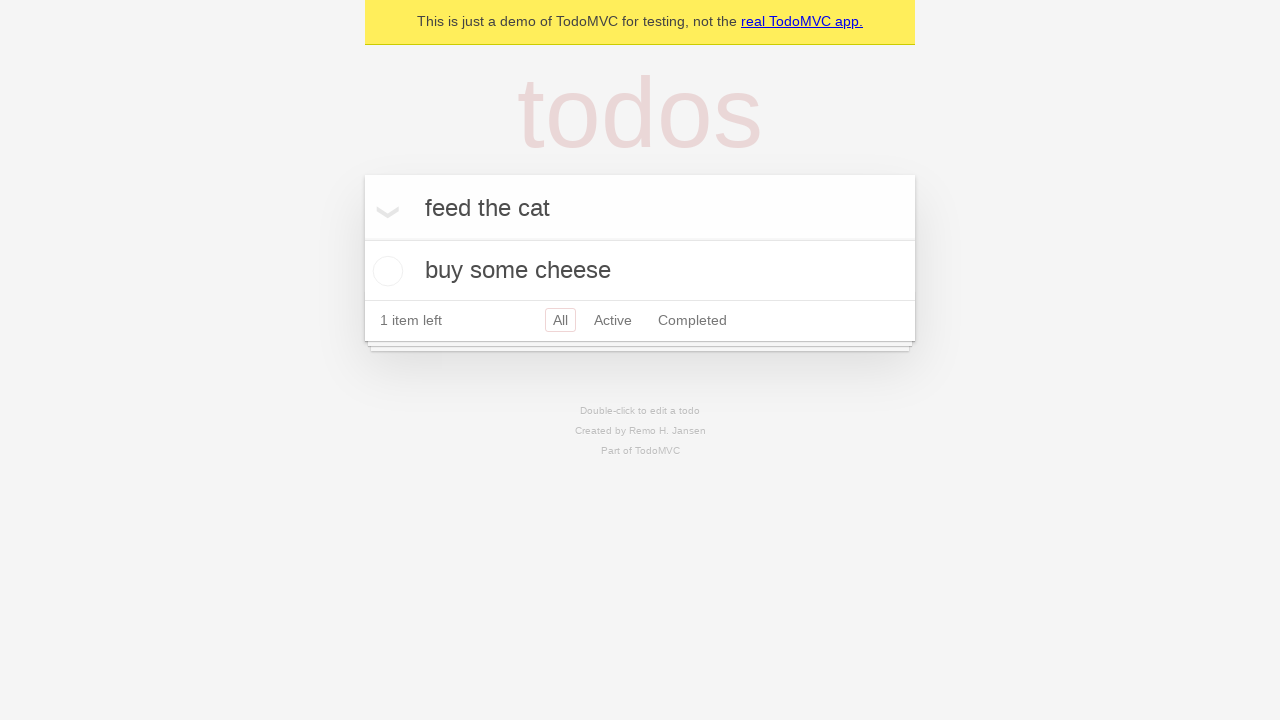

Pressed Enter to add second todo item on internal:attr=[placeholder="What needs to be done?"i]
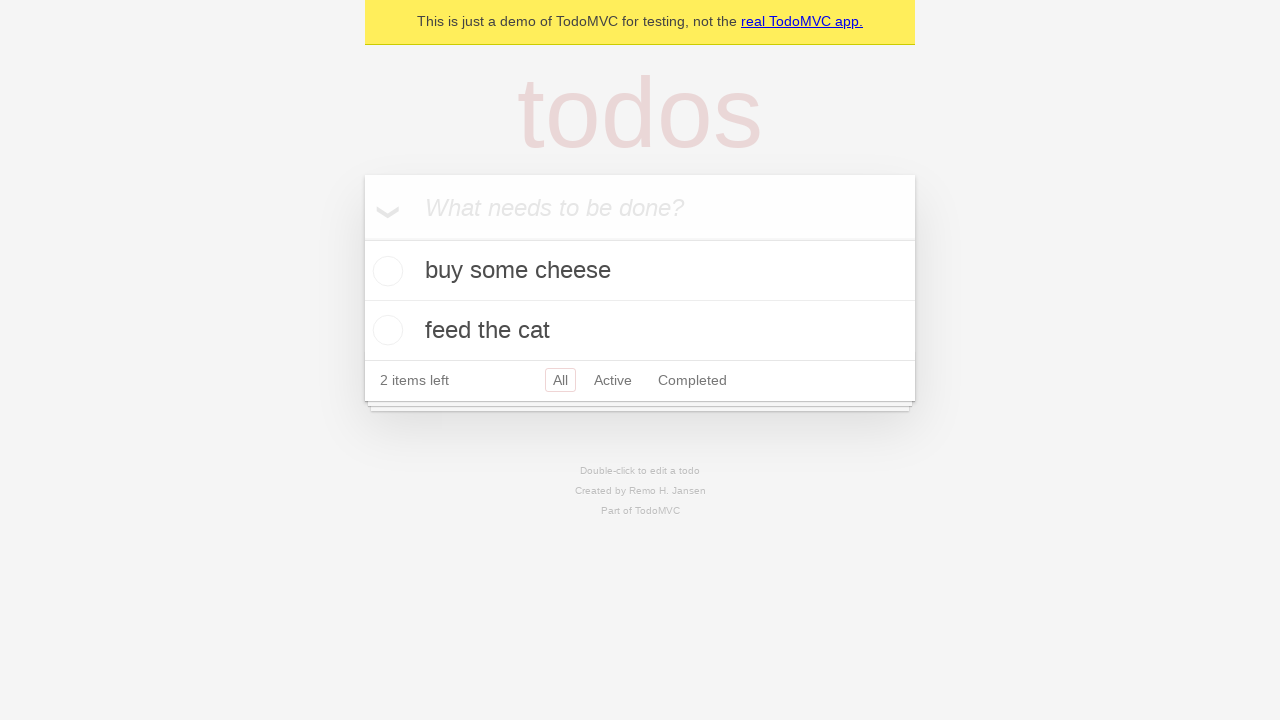

Filled todo input with 'book a doctors appointment' on internal:attr=[placeholder="What needs to be done?"i]
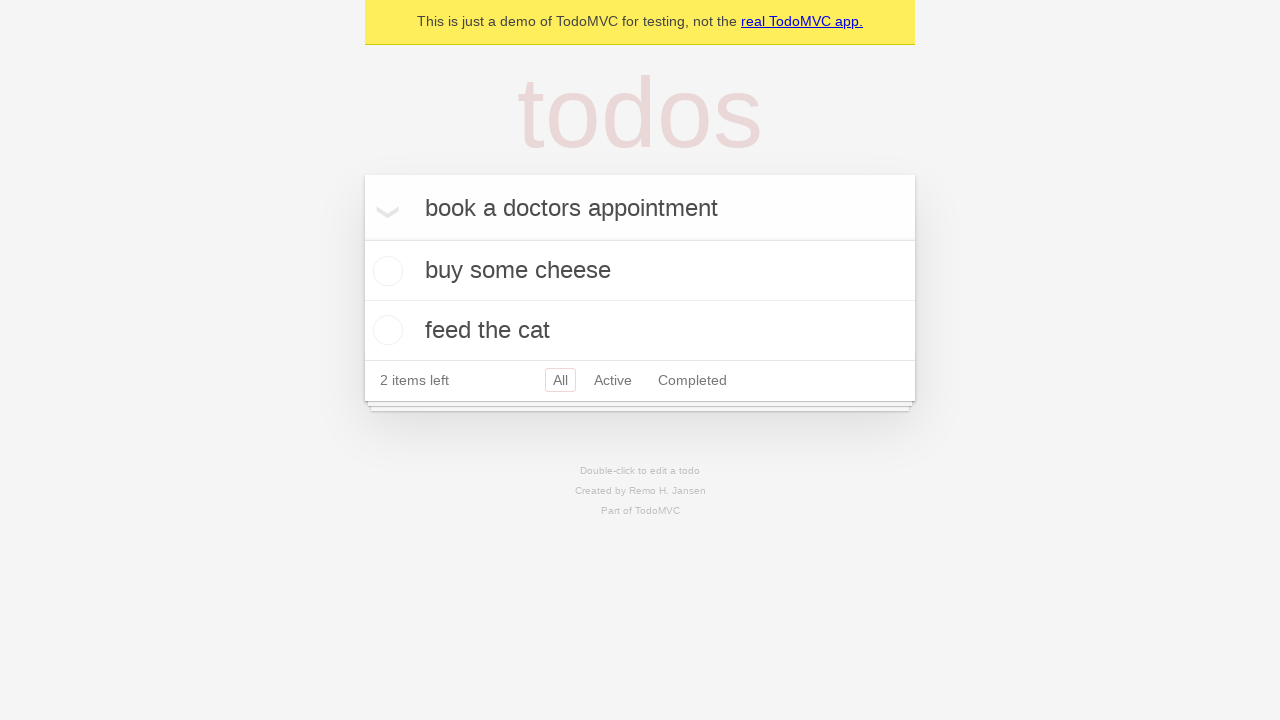

Pressed Enter to add third todo item on internal:attr=[placeholder="What needs to be done?"i]
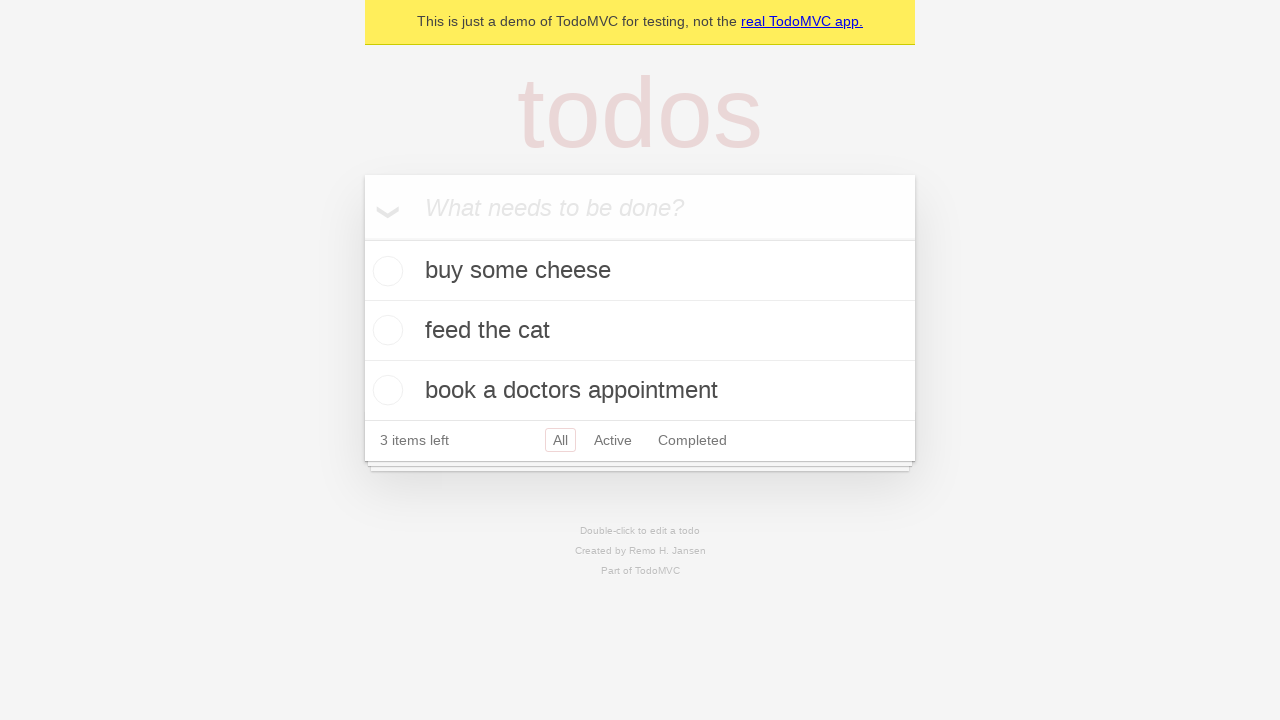

Clicked Active filter link at (613, 440) on internal:role=link[name="Active"i]
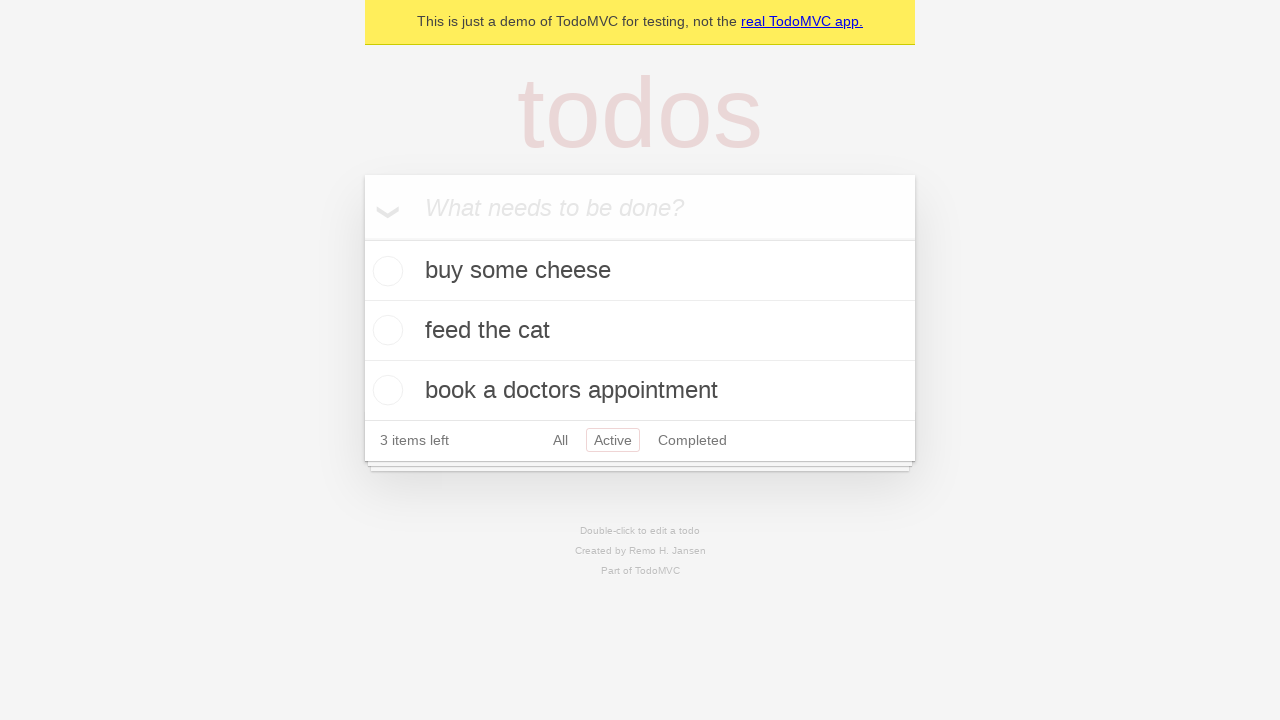

Clicked Completed filter link to verify highlighting at (692, 440) on internal:role=link[name="Completed"i]
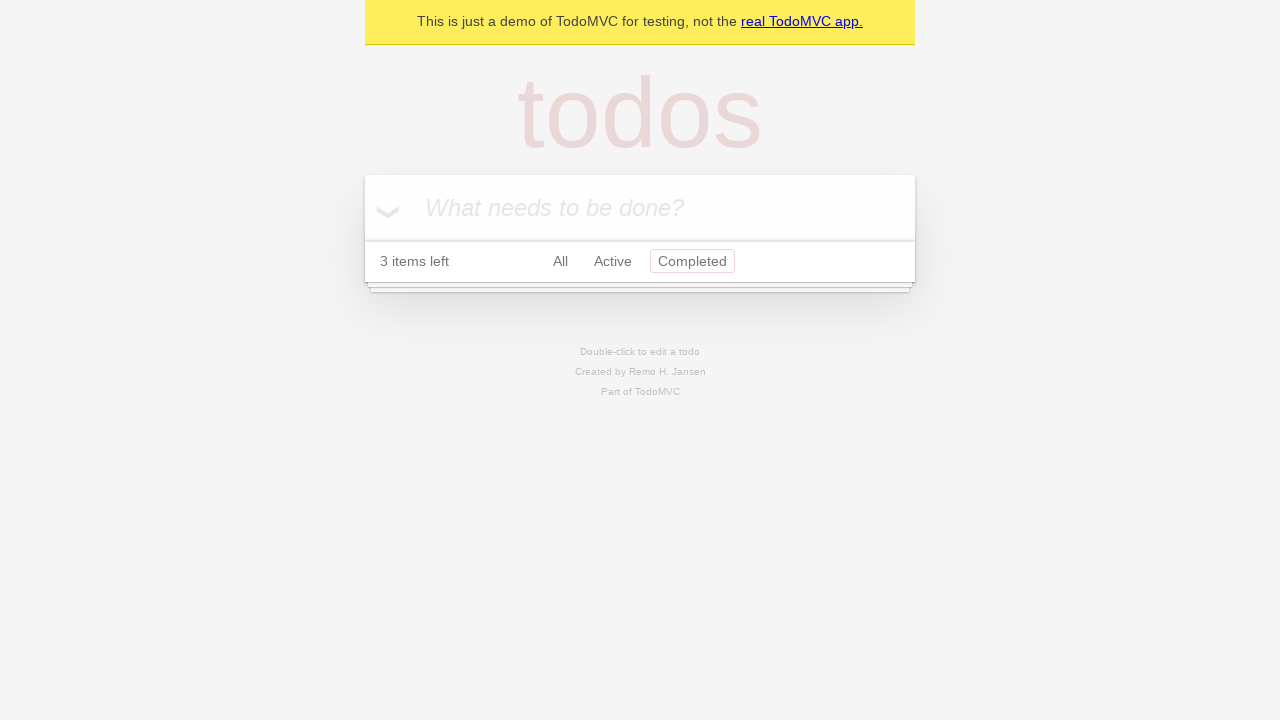

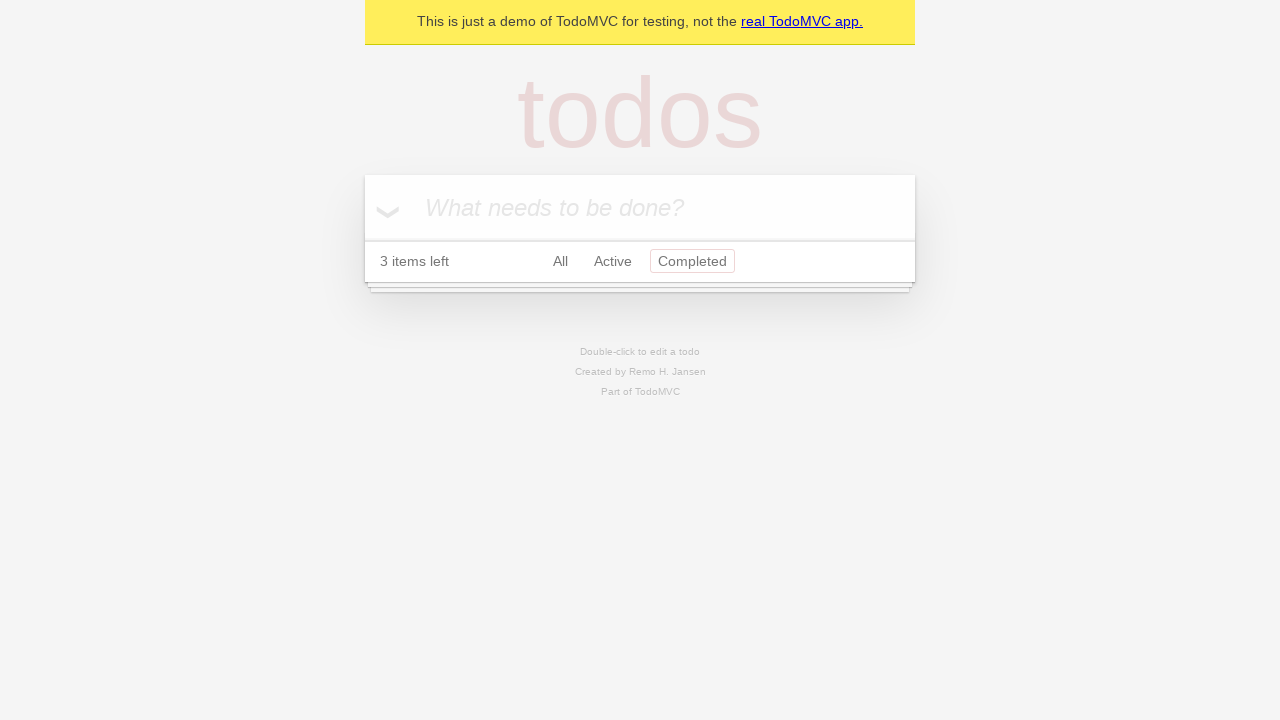